Tests clicking on the Dynamic ID link and then clicking a button with a dynamically generated ID

Starting URL: http://www.uitestingplayground.com

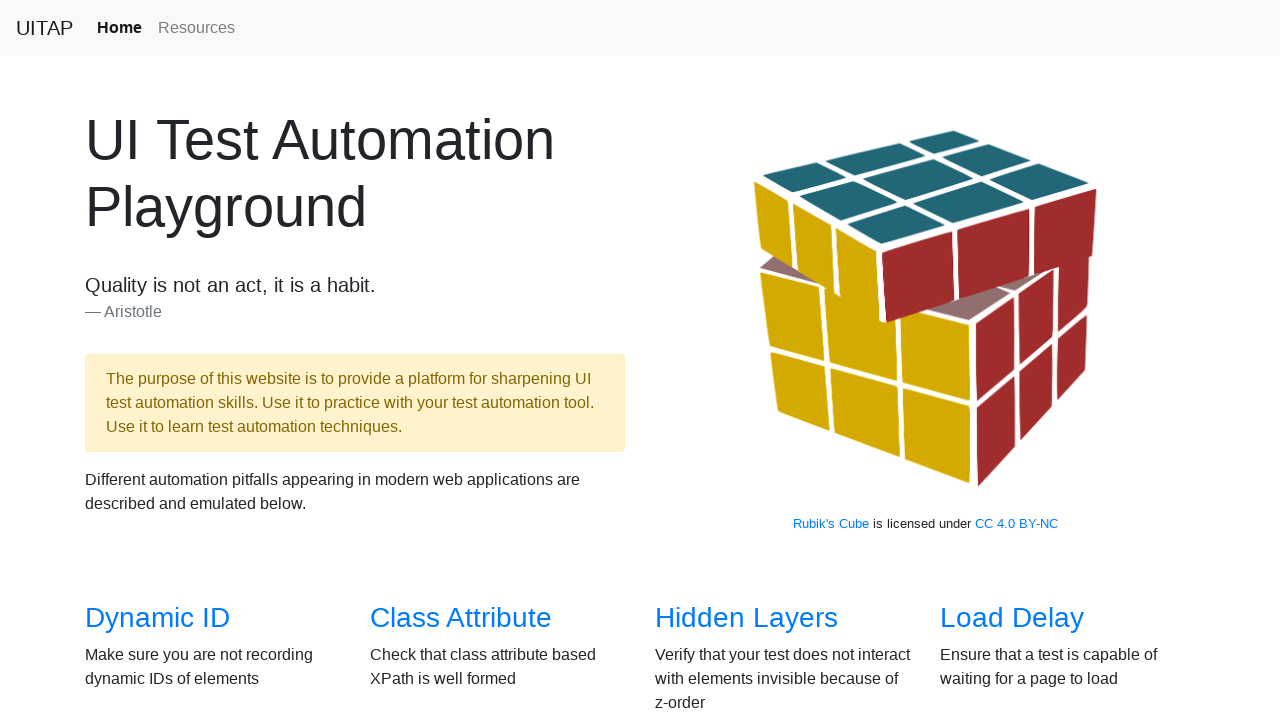

Clicked on Dynamic ID link at (158, 618) on text=Dynamic ID
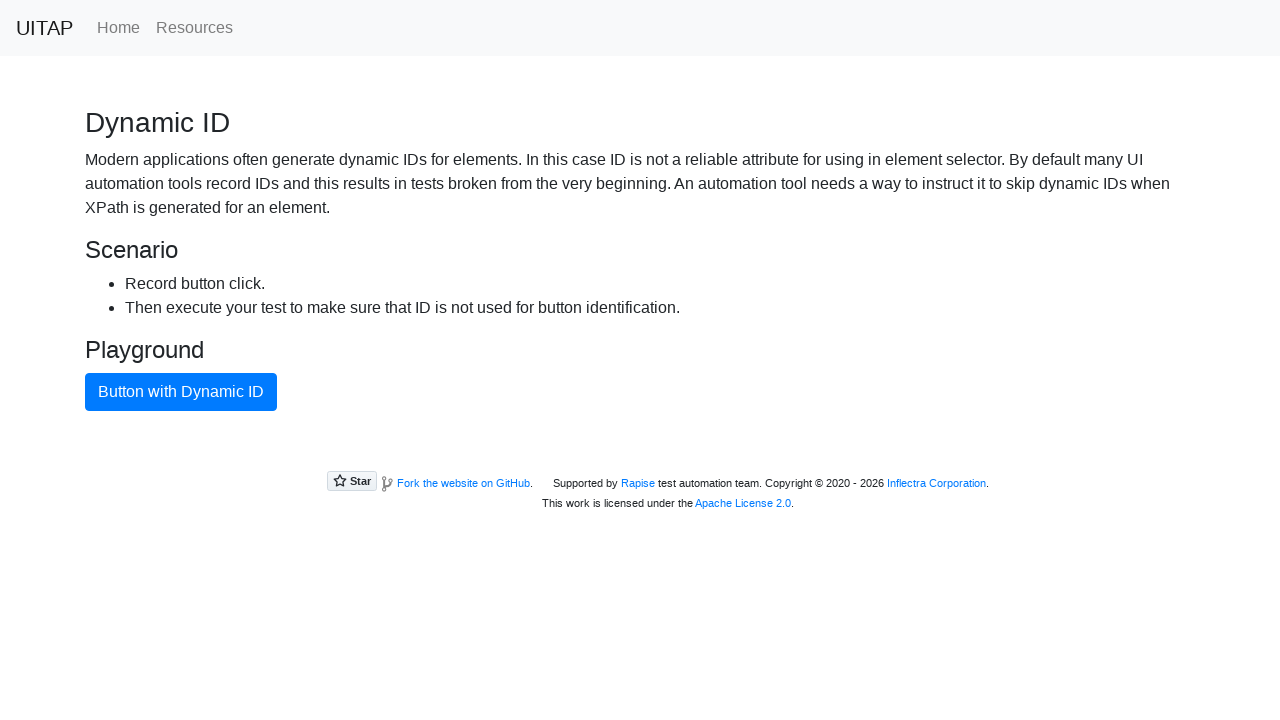

Clicked button with dynamically generated ID at (181, 392) on .btn-primary
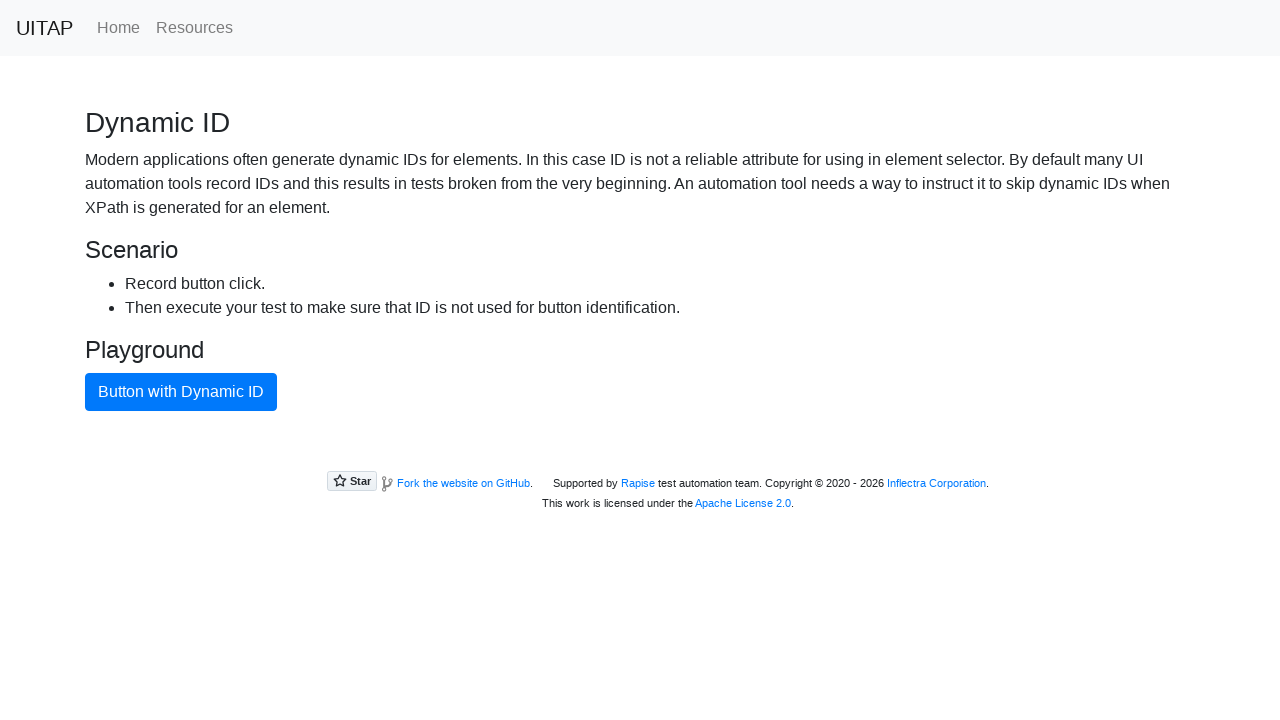

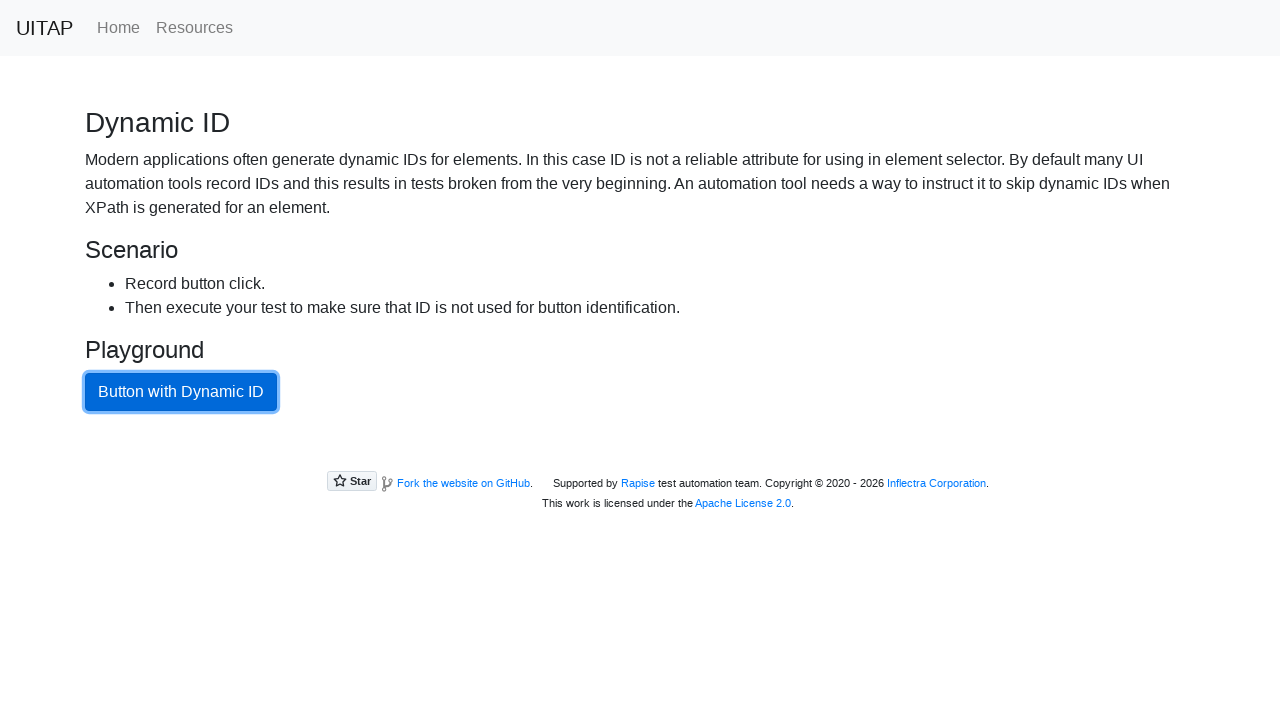